Navigates to the Form Authentication page and verifies the login button is displayed

Starting URL: https://the-internet.herokuapp.com/

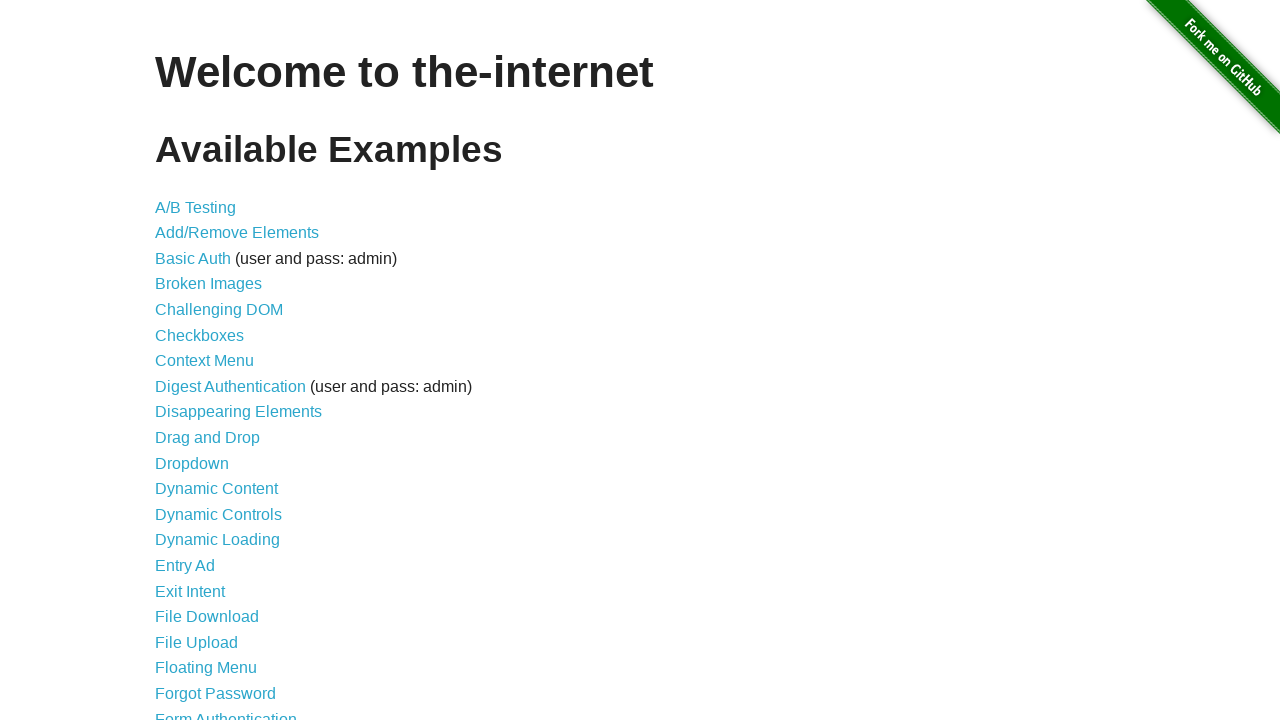

Clicked on Form Authentication link at (226, 712) on text=Form Authentication
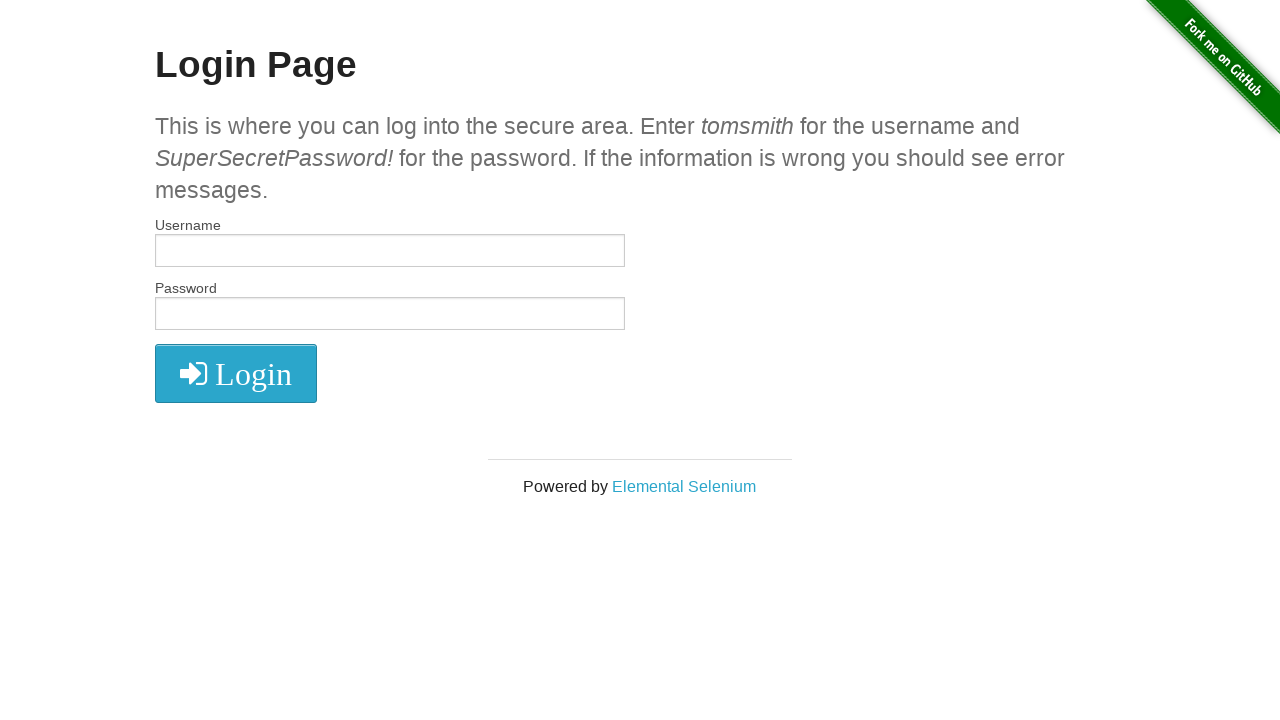

Located login button element
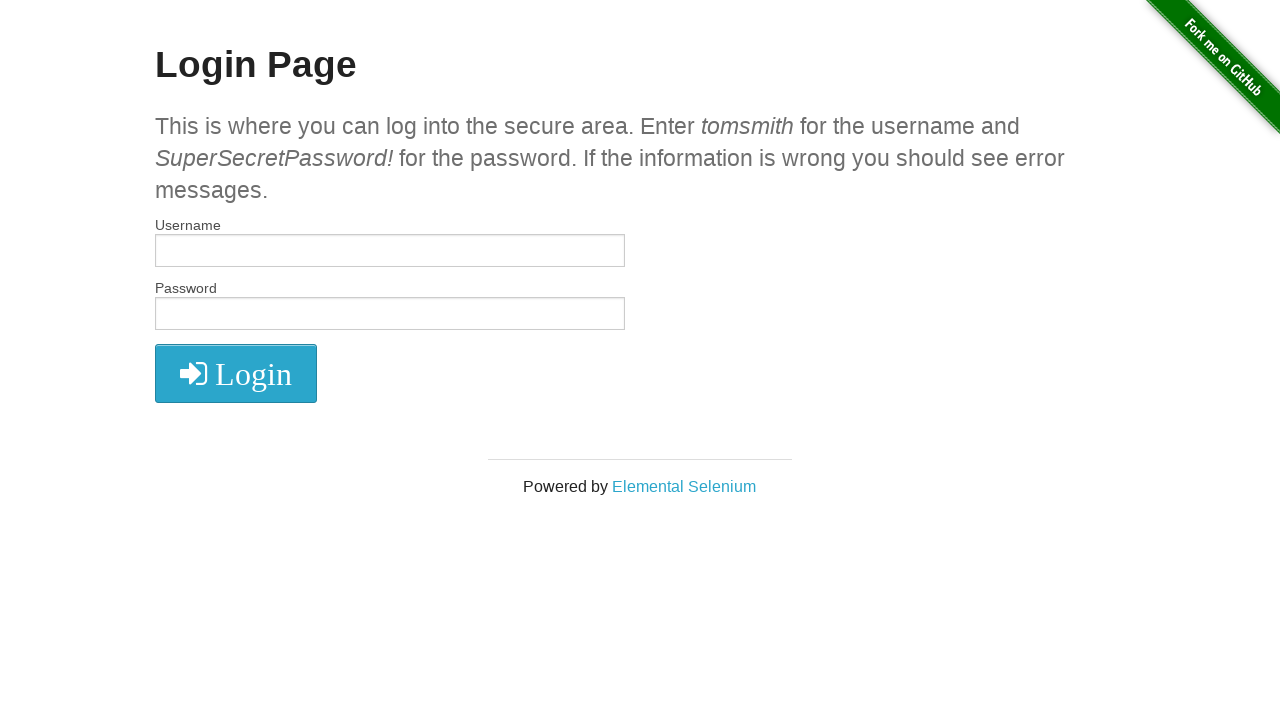

Verified login button is displayed
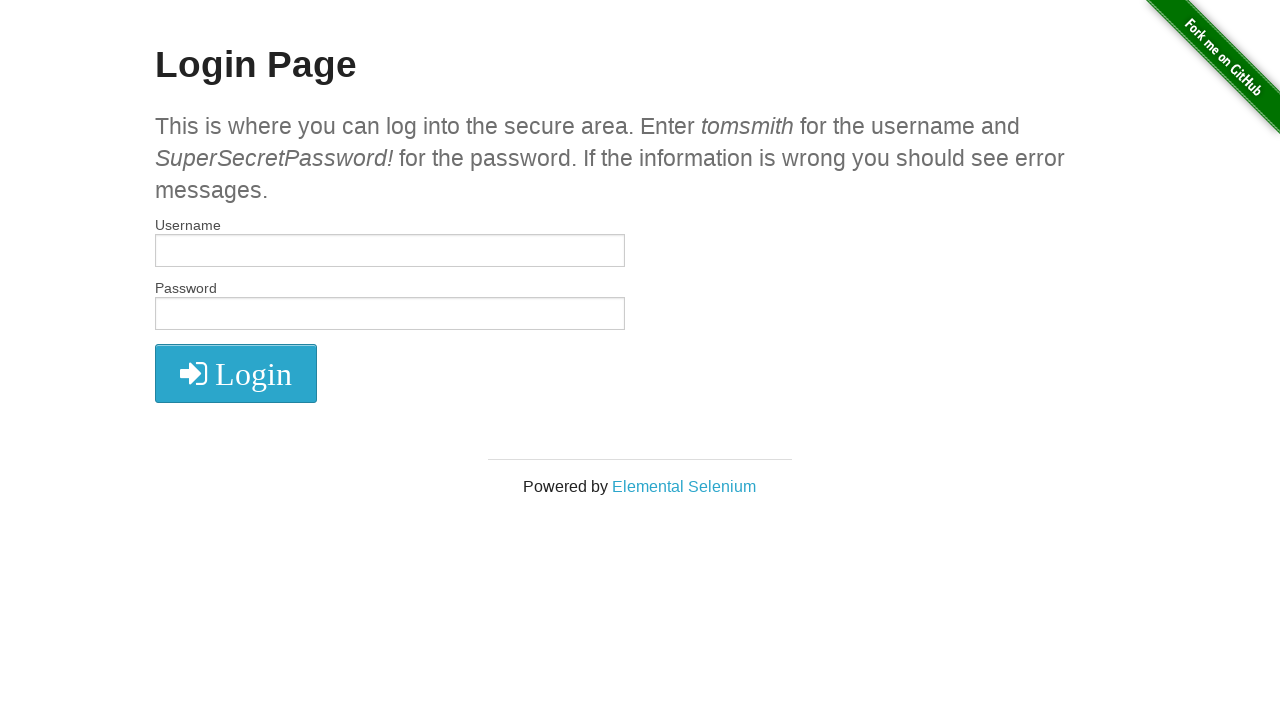

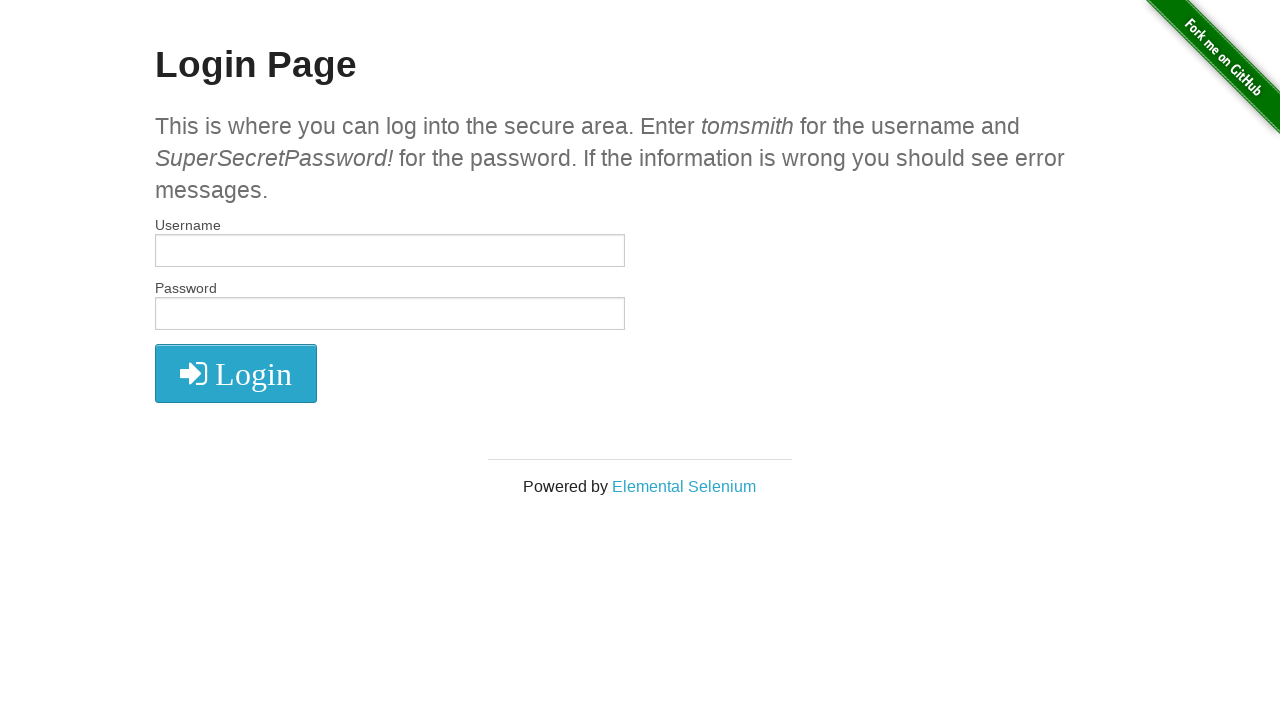